Tests the add/remove elements UI by clicking the "Add Element" button twice and verifying that two new elements with the 'added-manually' class are created

Starting URL: http://the-internet.herokuapp.com/add_remove_elements/

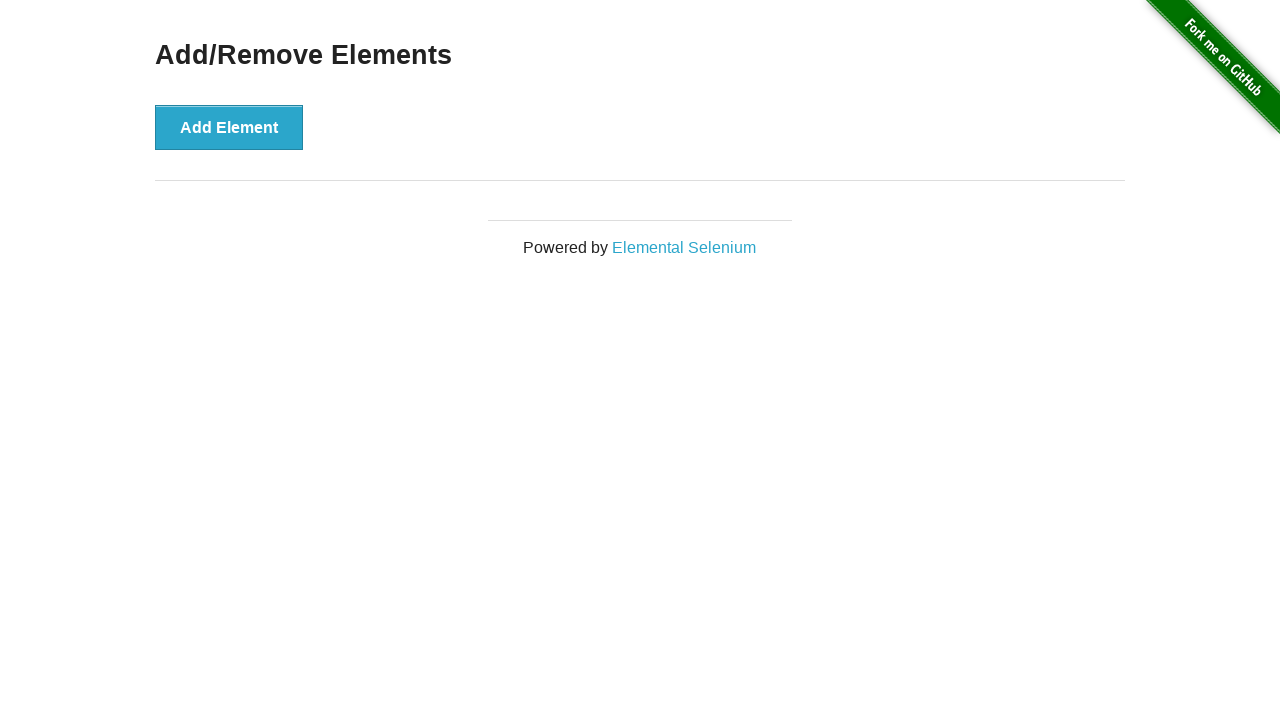

Clicked 'Add Element' button (first click) at (229, 127) on xpath=//button[text()='Add Element']
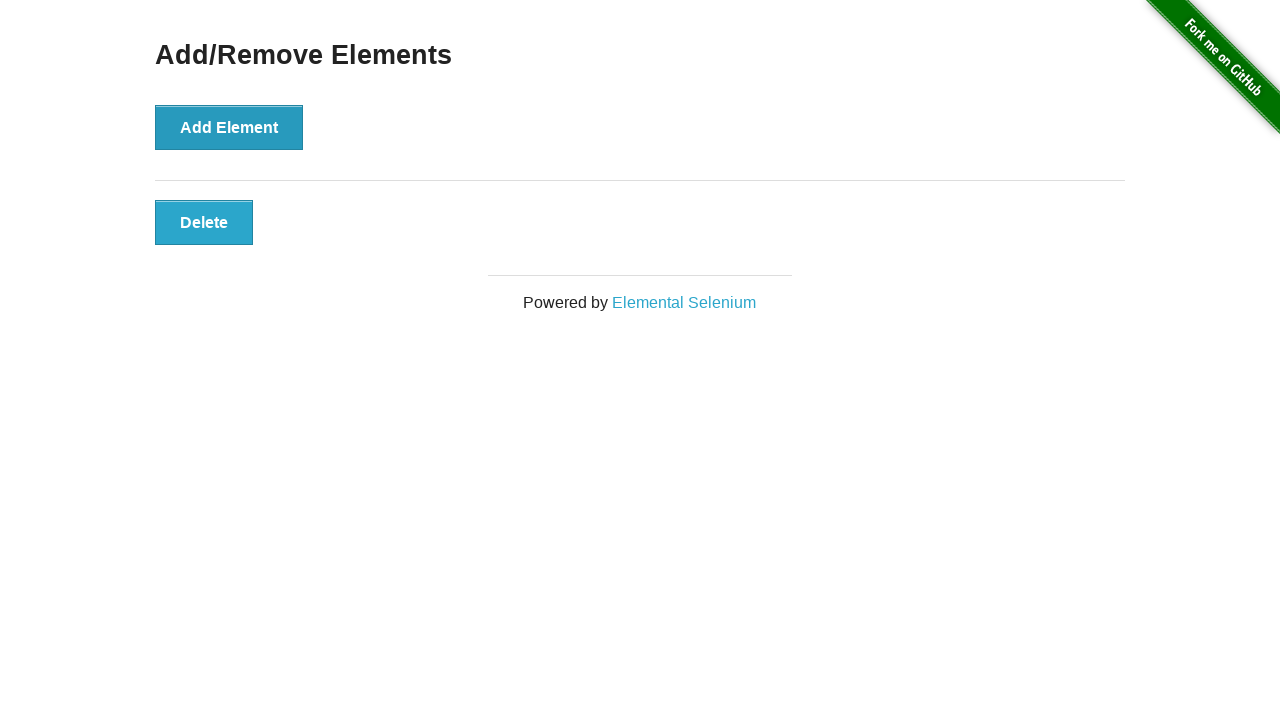

Clicked 'Add Element' button (second click) at (229, 127) on xpath=//button[text()='Add Element']
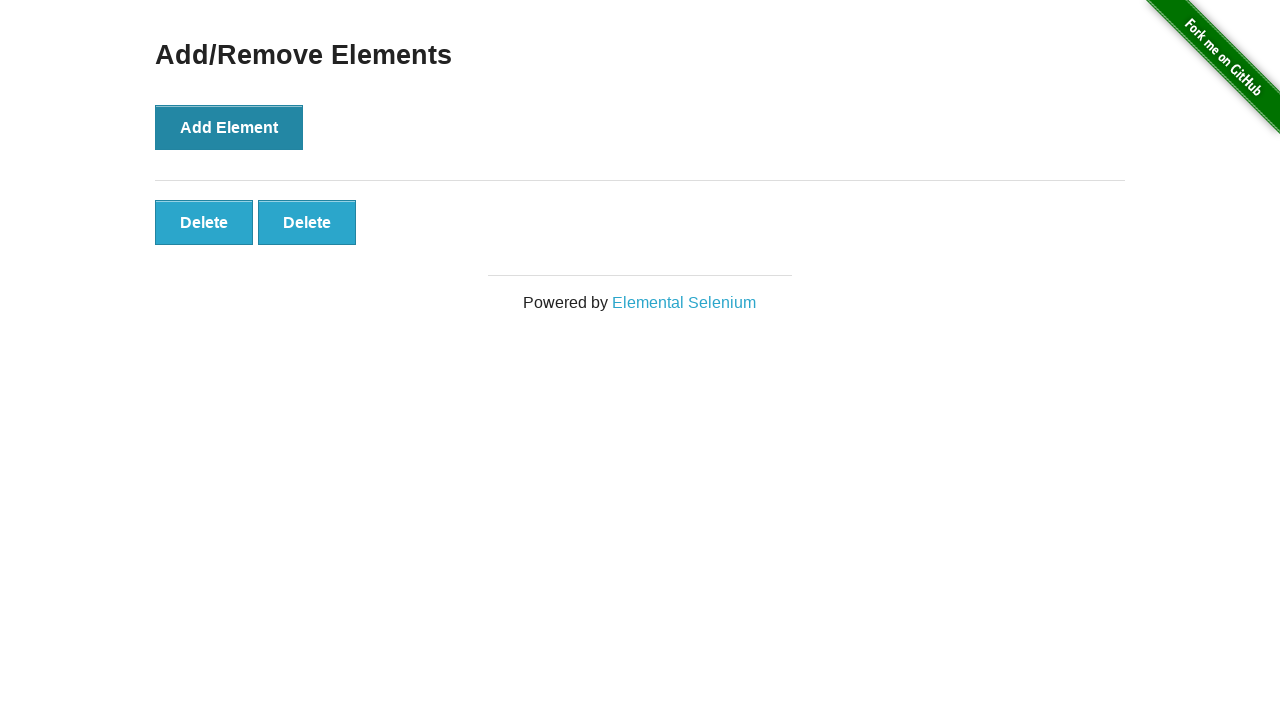

Located all elements with 'added-manually' class
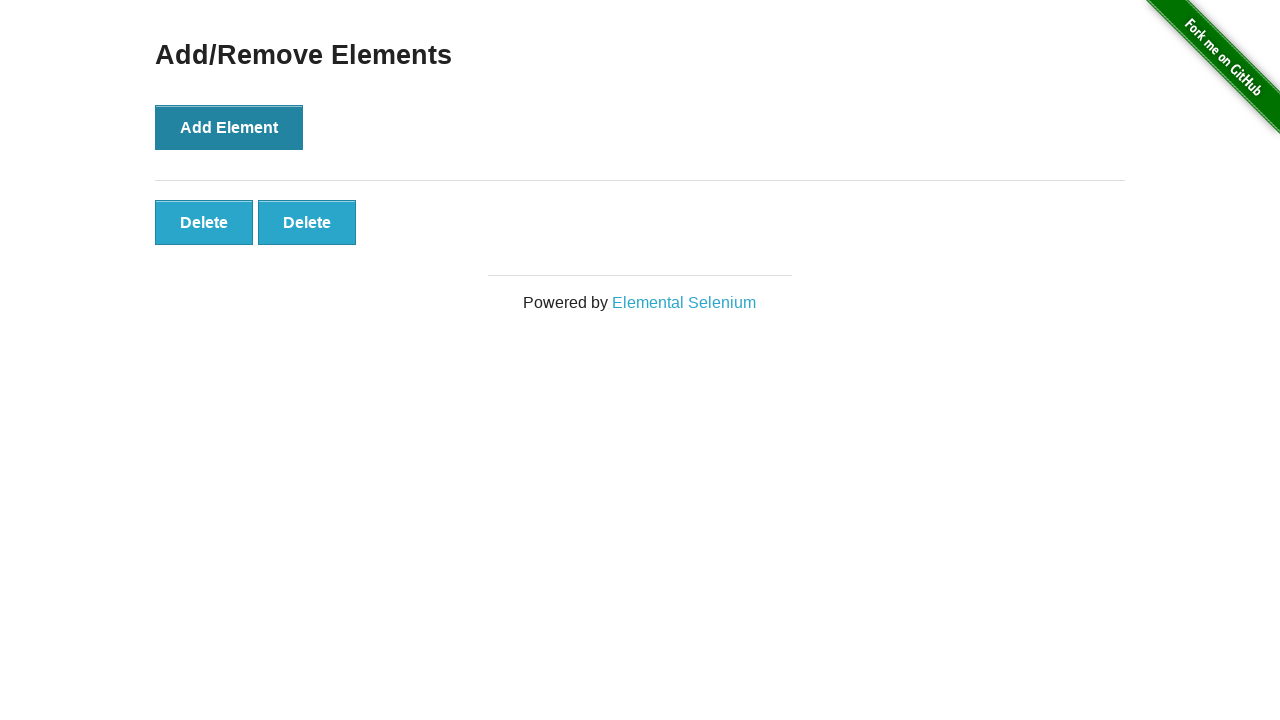

Verified that exactly two elements with 'added-manually' class were created
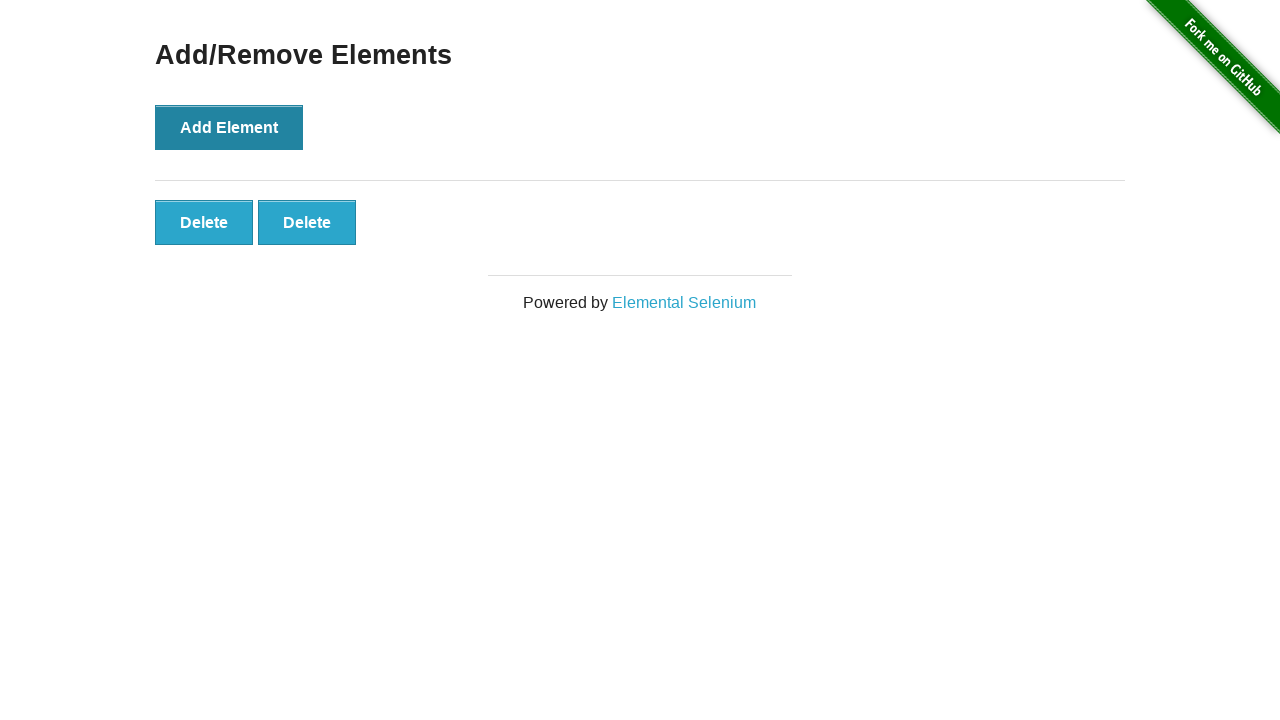

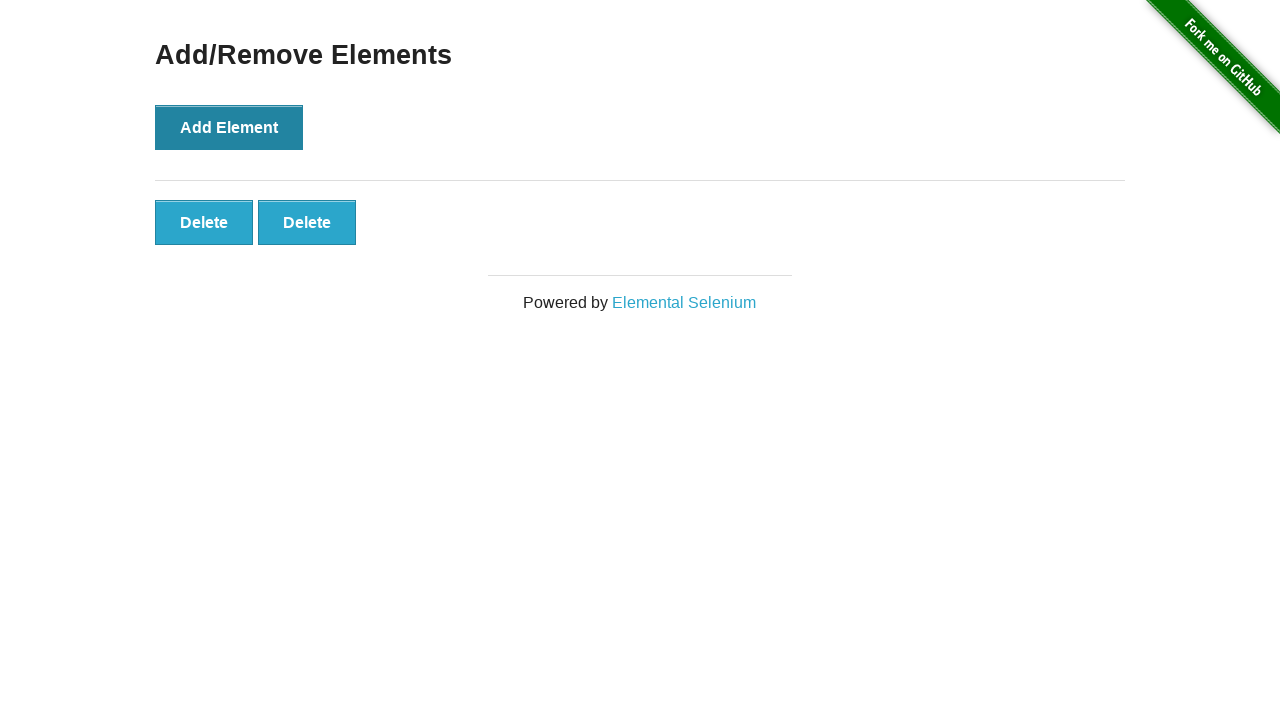